Tests the Spinner widget by typing a value, toggling enable/disable, and using set/get value buttons

Starting URL: https://jqueryui.com/

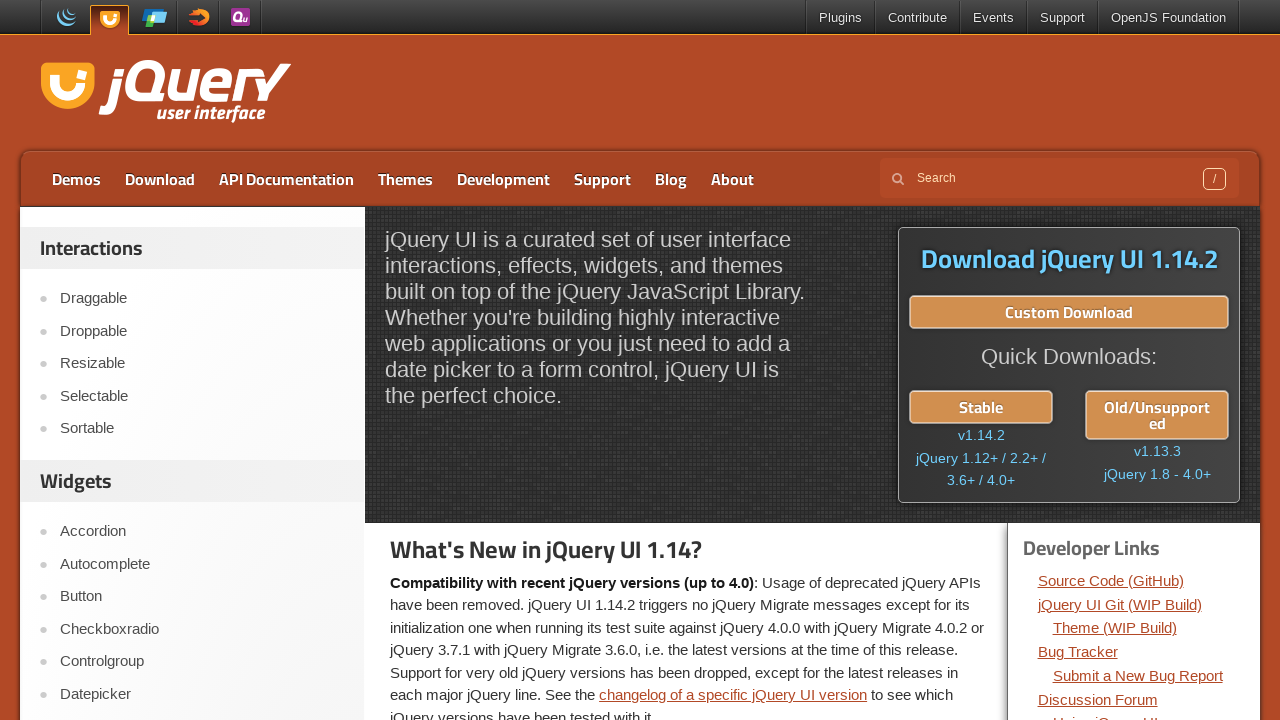

Clicked on Spinner link in jQuery UI navigation at (202, 360) on a:has-text('Spinner')
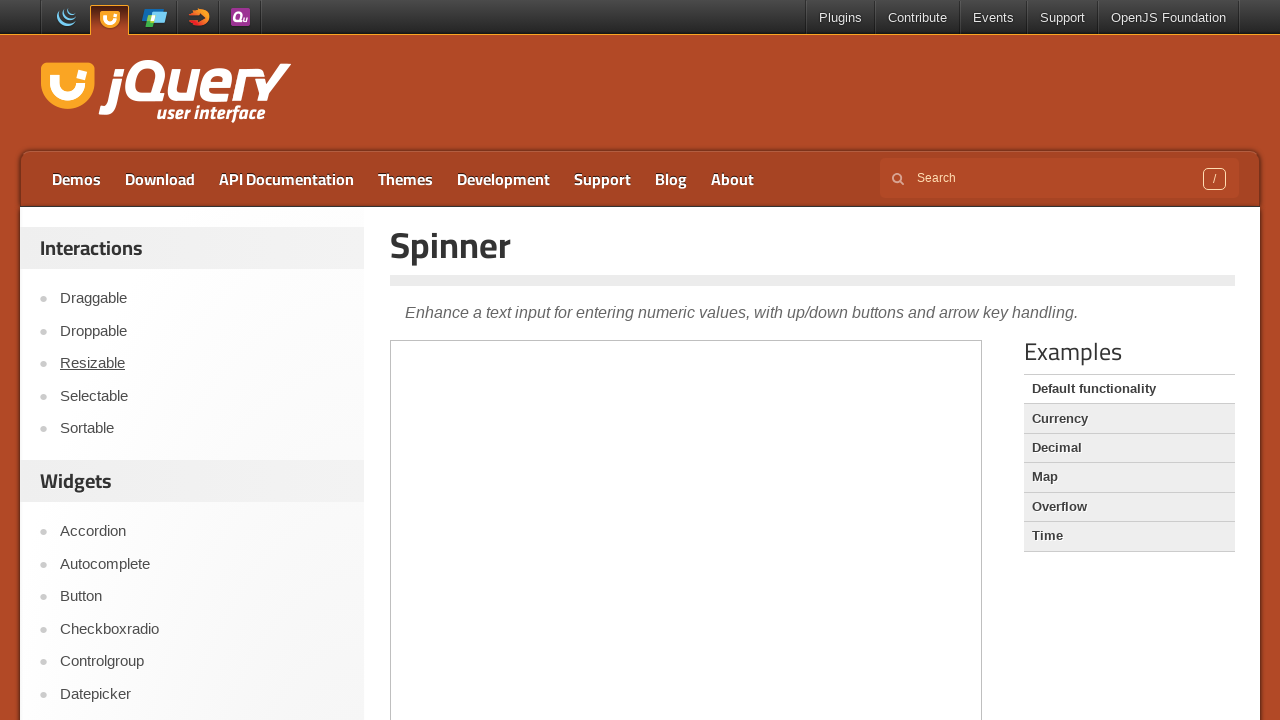

Demo frame iframe loaded
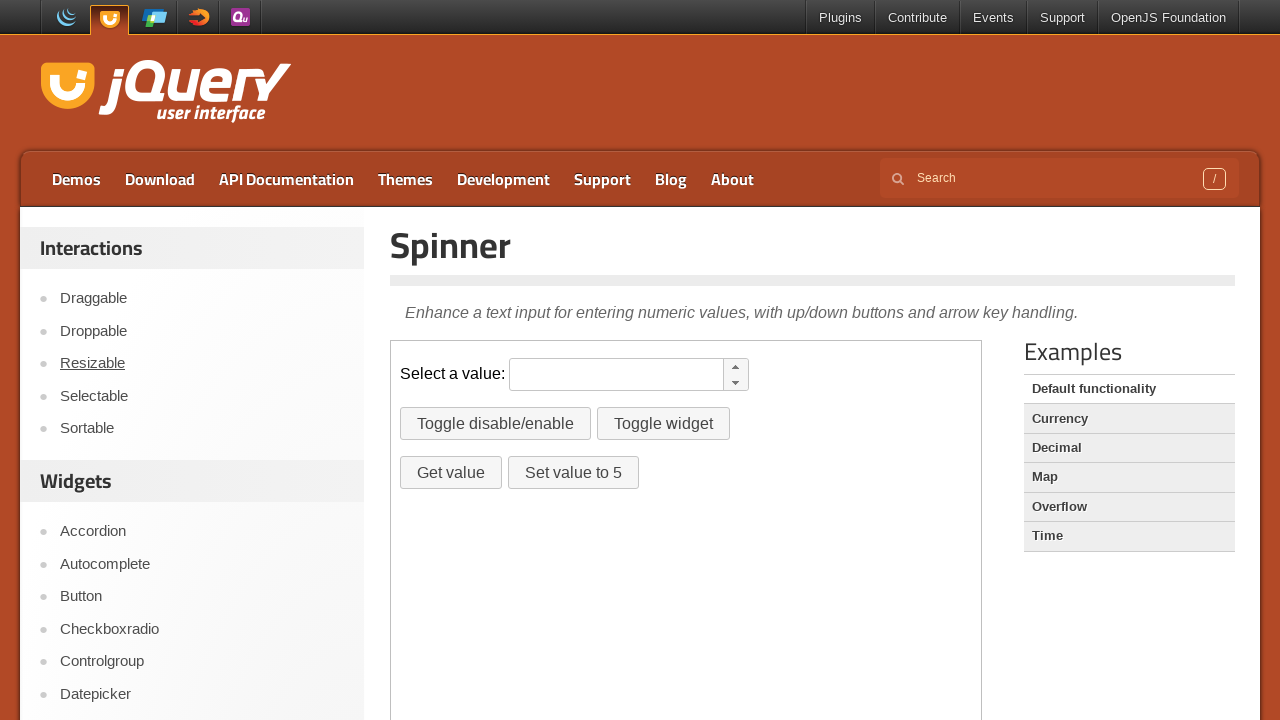

Located demo frame iframe
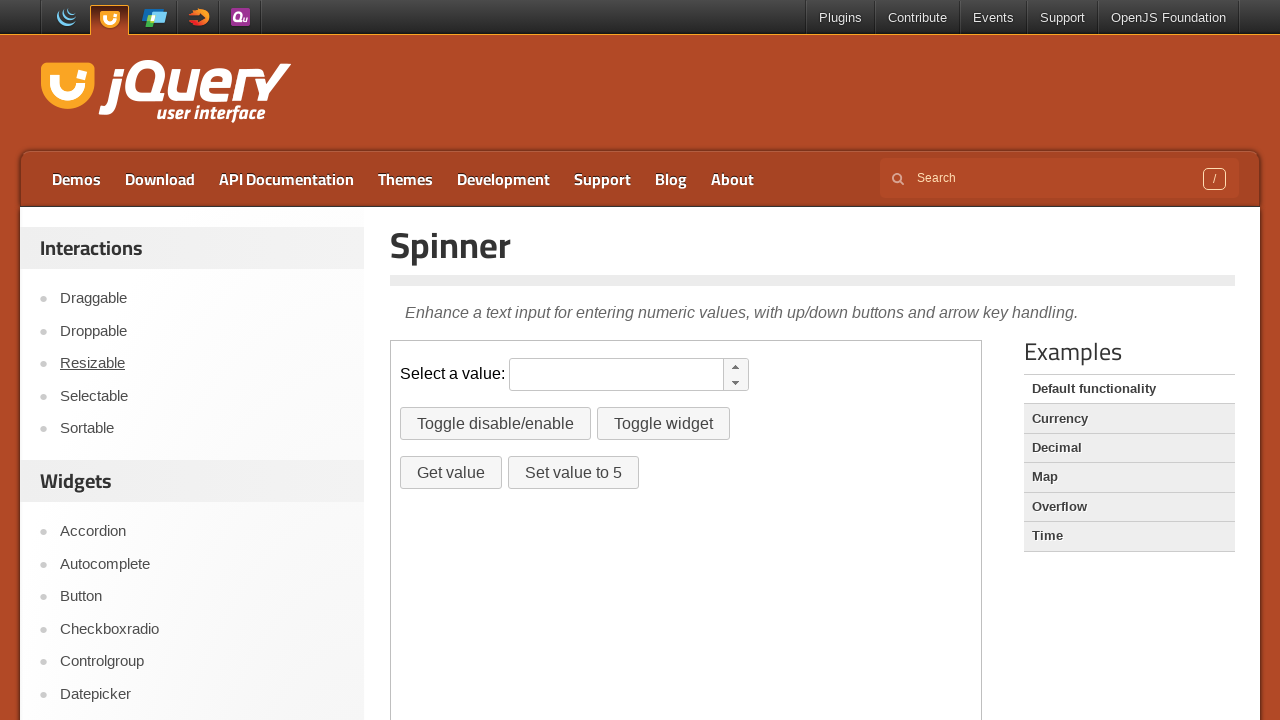

Entered value '8' into spinner widget on iframe.demo-frame >> internal:control=enter-frame >> #spinner
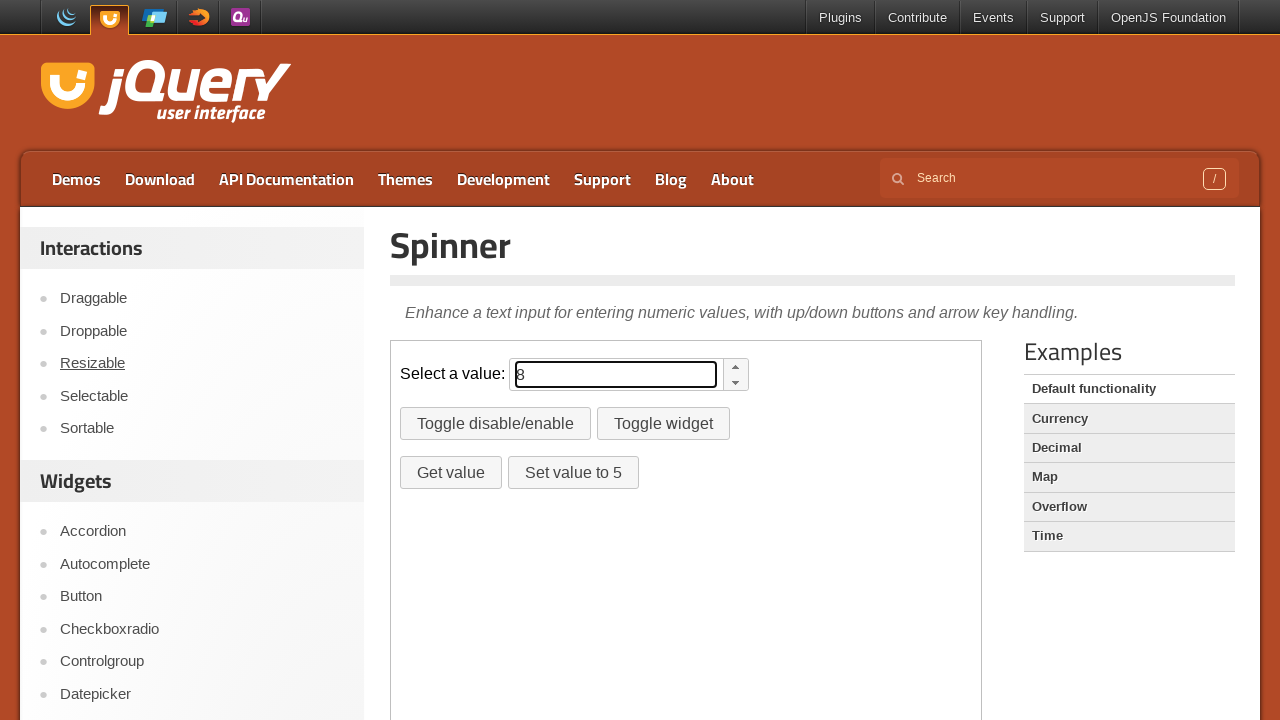

Clicked Toggle button to disable spinner widget at (496, 424) on iframe.demo-frame >> internal:control=enter-frame >> button:has-text('Toggle') >
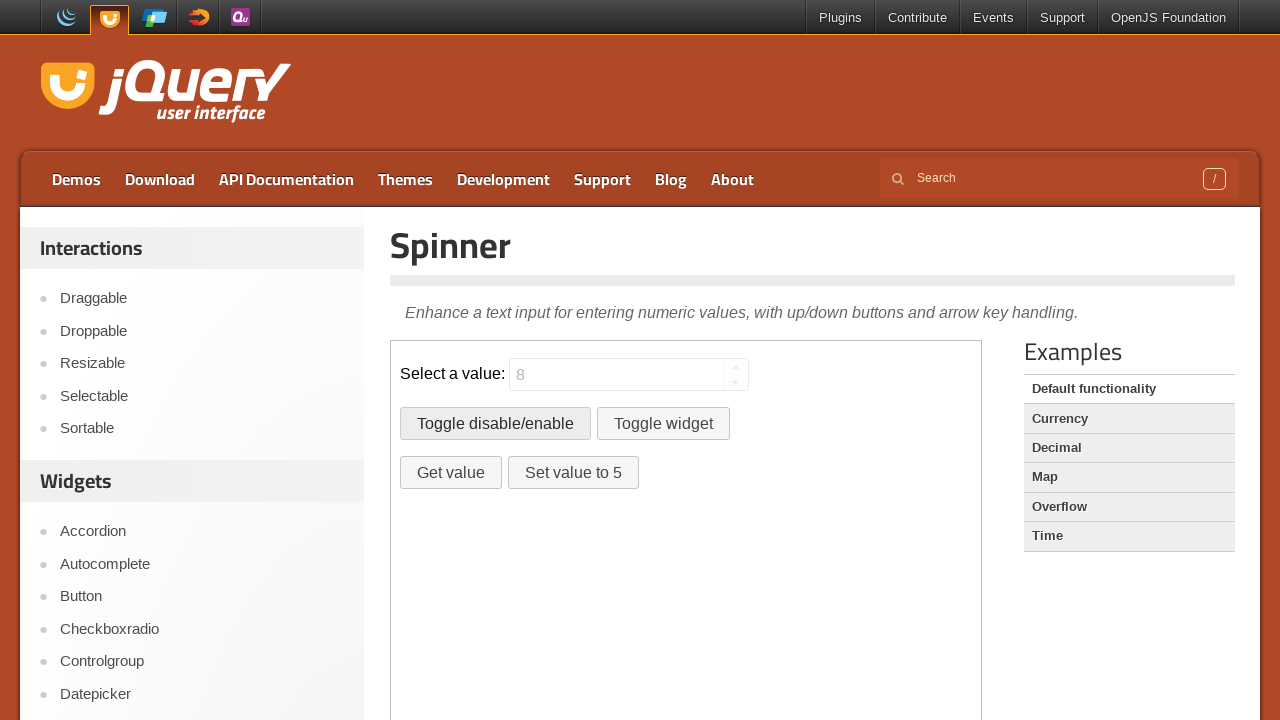

Clicked Toggle button to re-enable spinner widget at (496, 424) on iframe.demo-frame >> internal:control=enter-frame >> button:has-text('Toggle') >
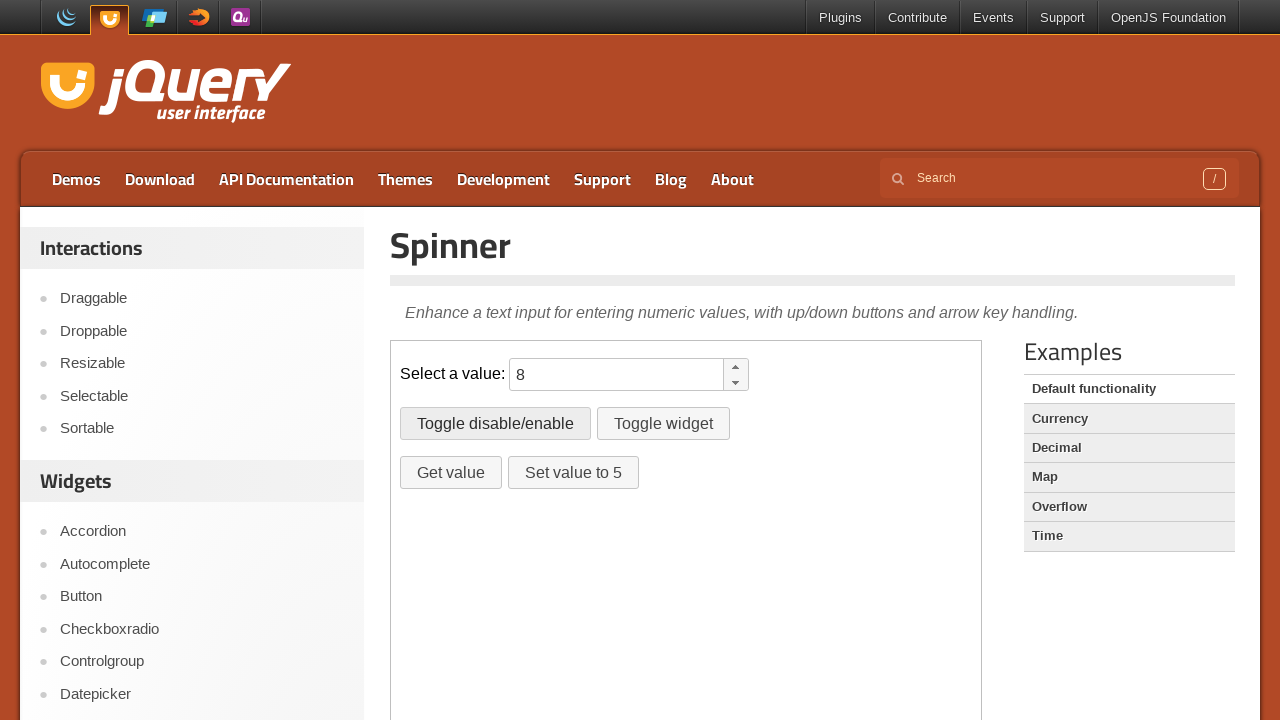

Clicked 'Set value to 5' button at (573, 473) on iframe.demo-frame >> internal:control=enter-frame >> button:has-text('Set value 
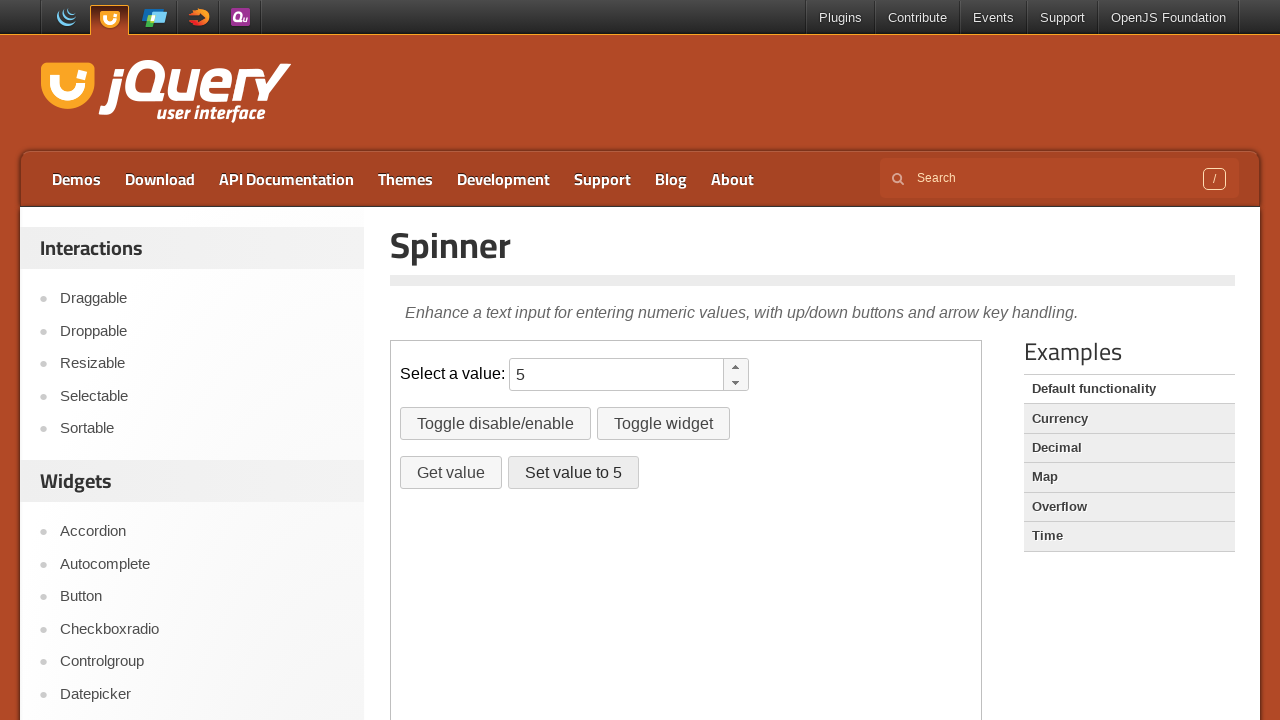

Clicked 'Get value' button to retrieve current spinner value at (451, 473) on iframe.demo-frame >> internal:control=enter-frame >> button:has-text('Get value'
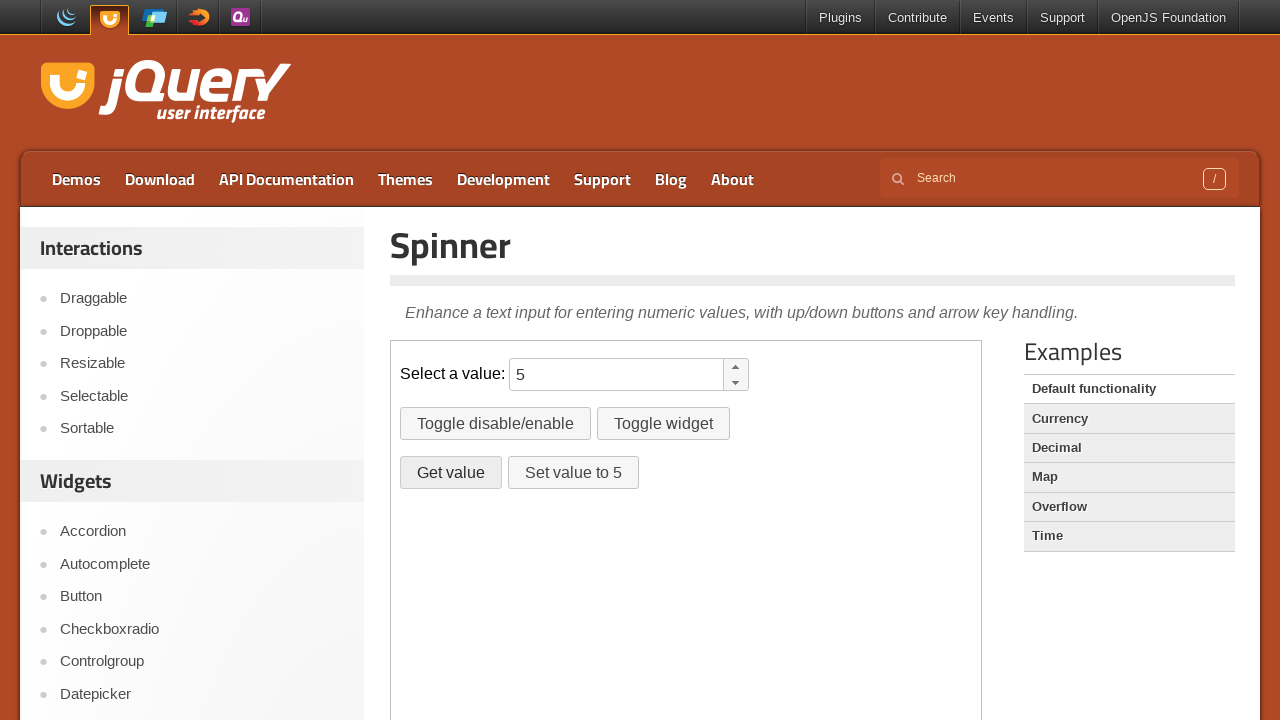

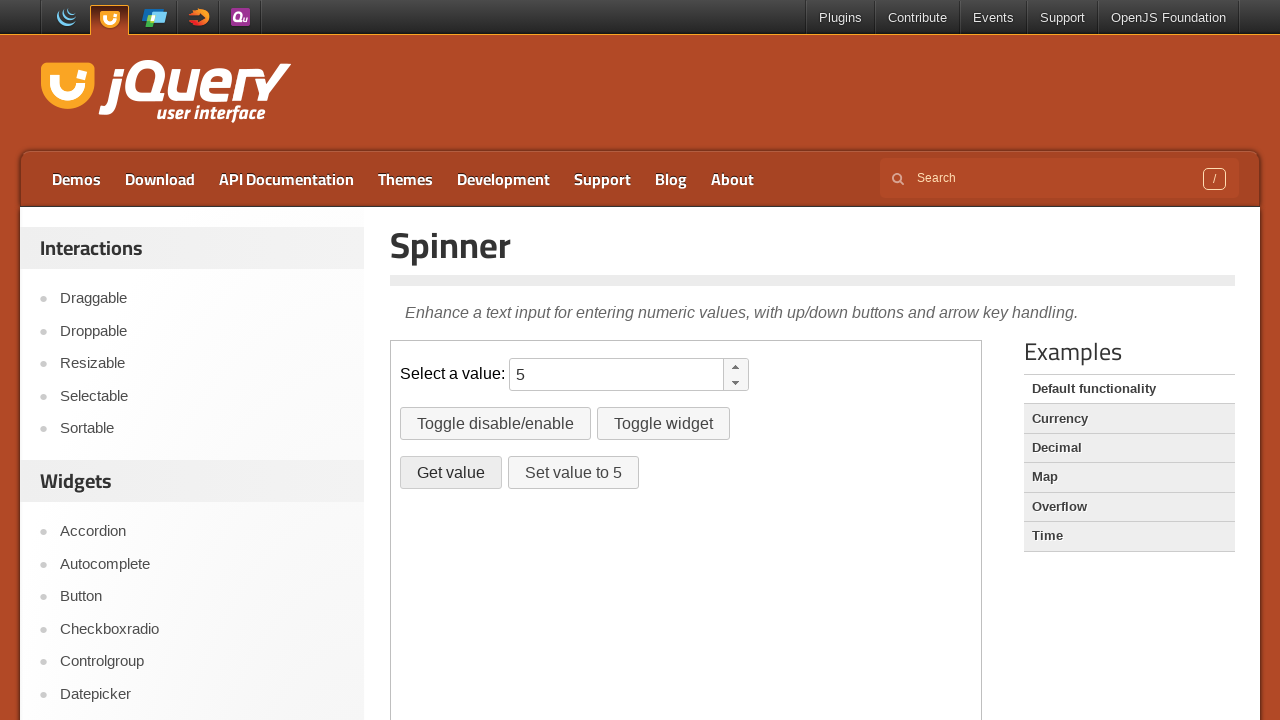